Navigates to a Cathay fund details page and verifies that the portfolio bar chart content loads successfully.

Starting URL: https://www.cathaysite.com.tw/fund-details/ECN?tab=portfolio

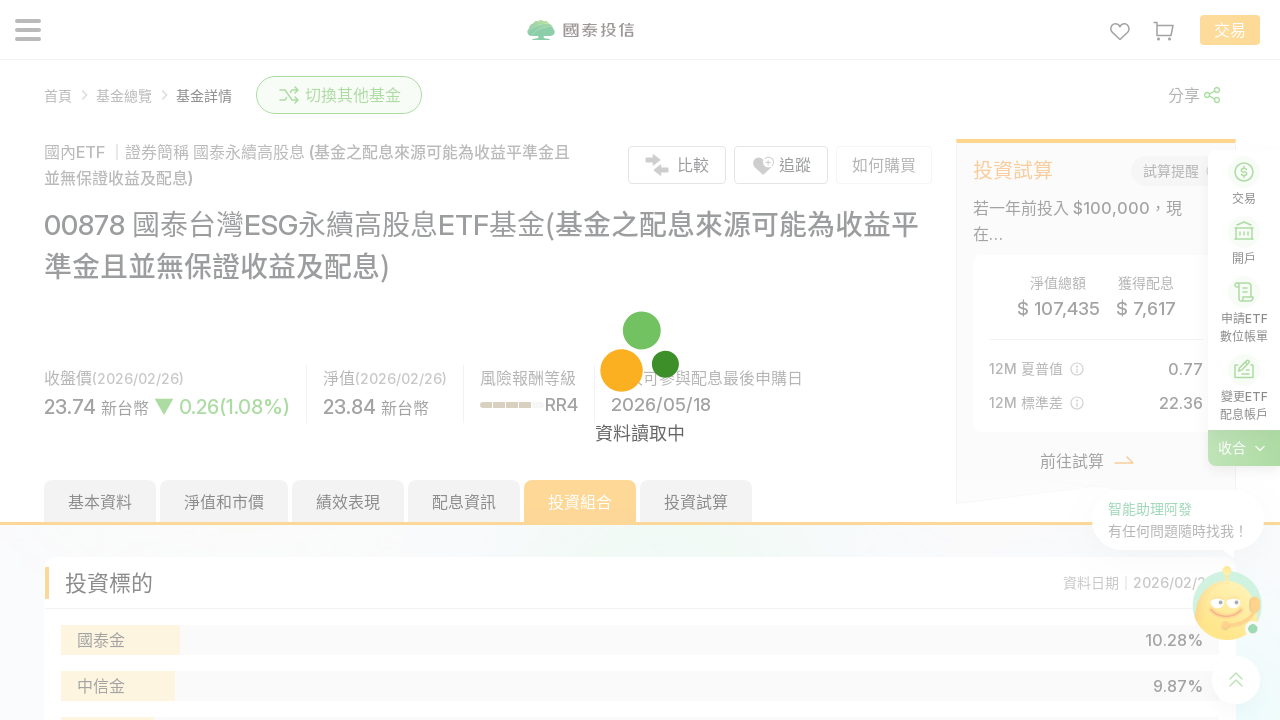

Portfolio bar chart content loaded successfully
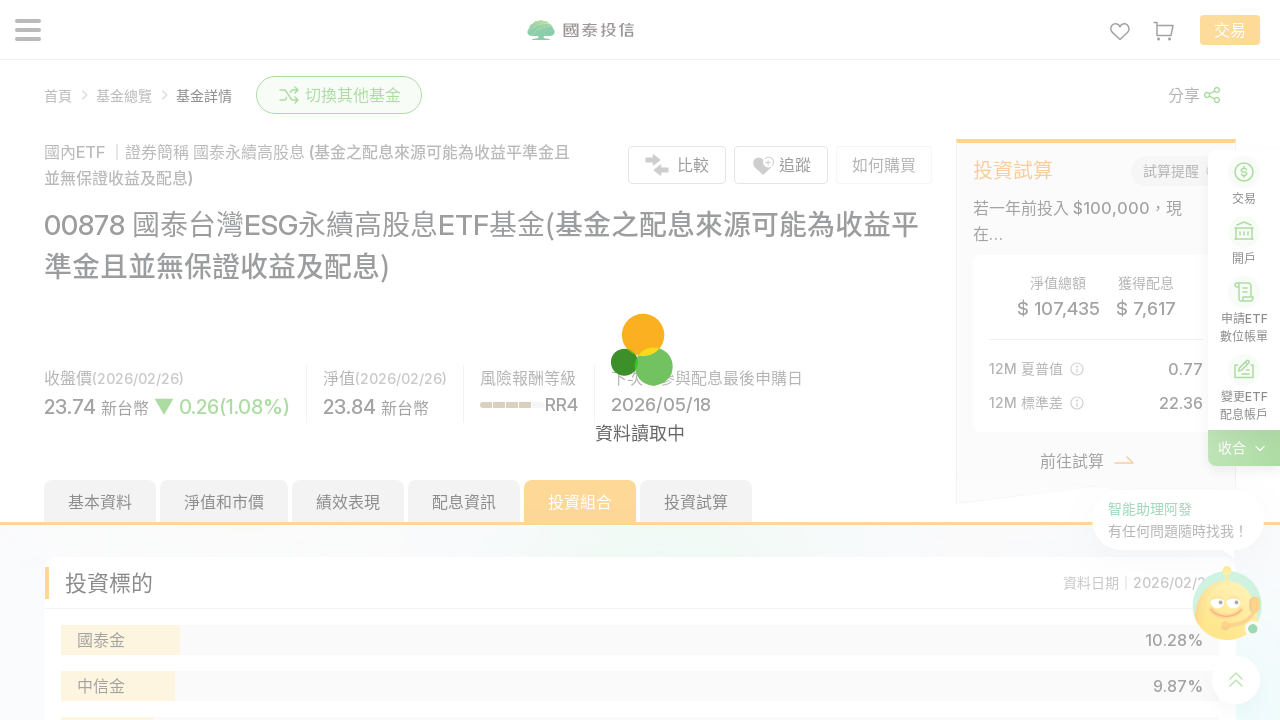

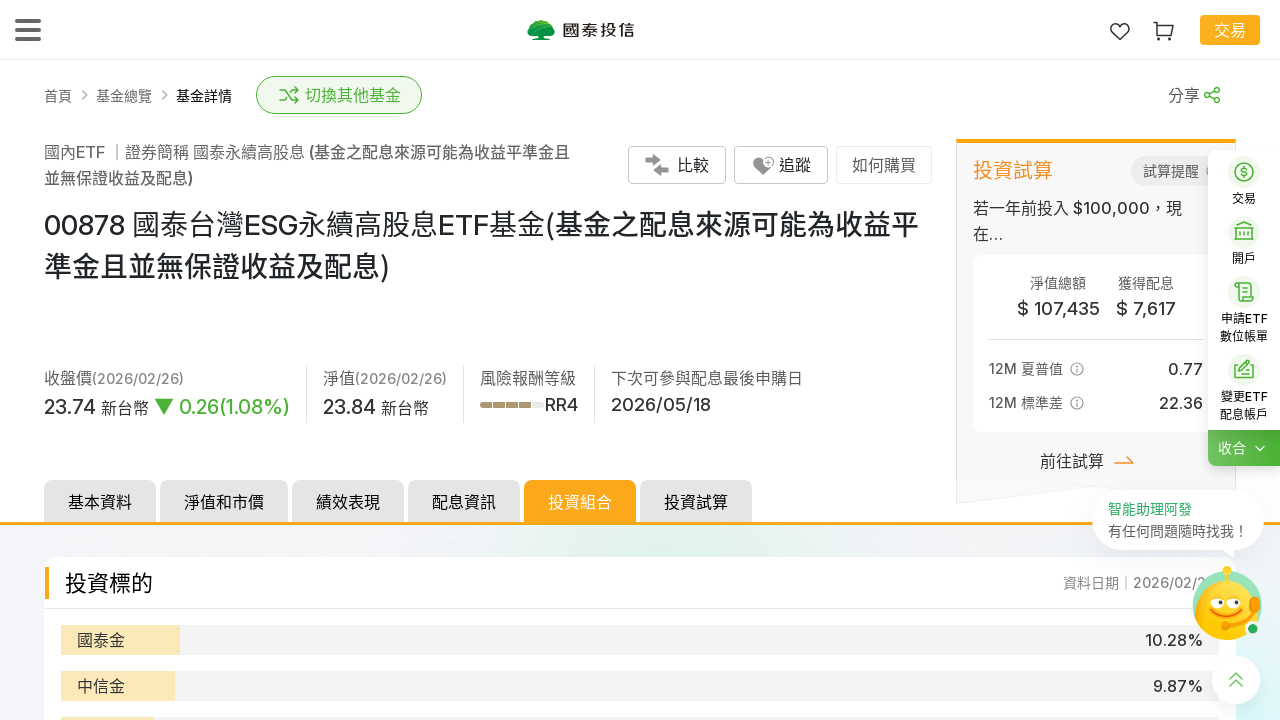